Tests the registration form on Yoga Movement website by filling out user details including name, email, gender, country, phone, and date of birth

Starting URL: https://www.yogamovement.com/

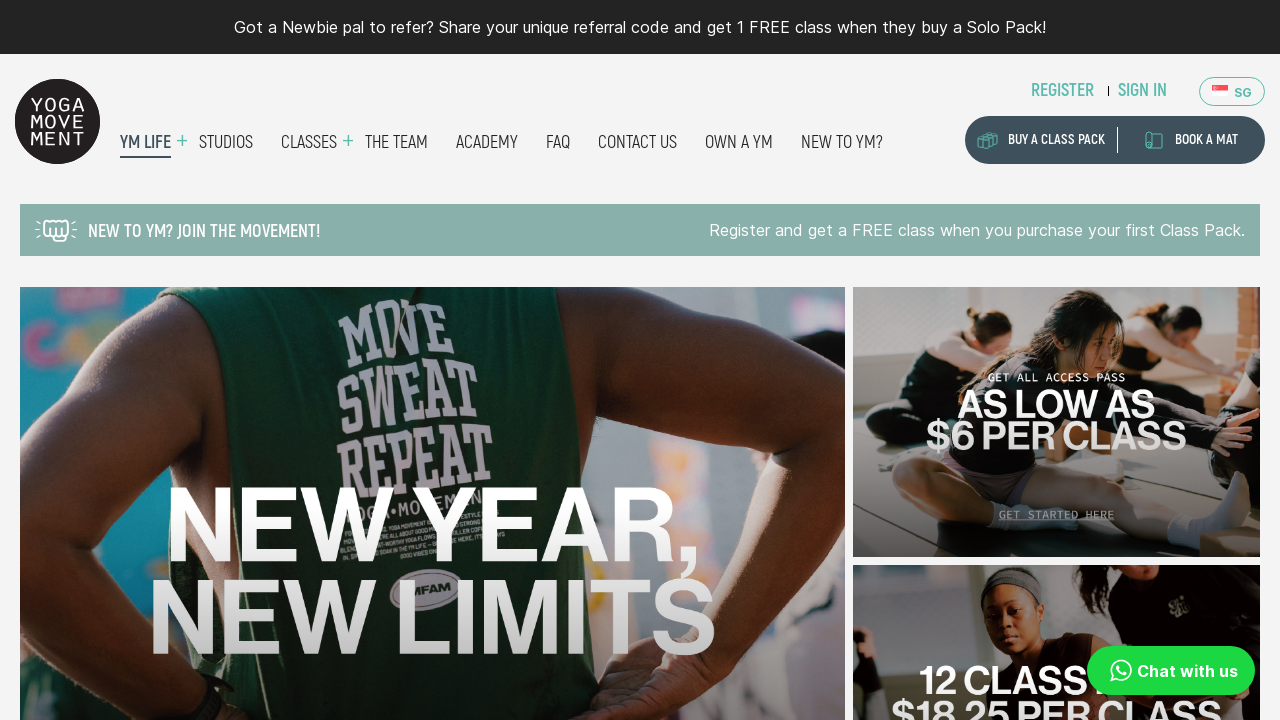

Clicked on register/signup link at (1062, 91) on xpath=/html/body/div/div/header/div[2]/div/div/nav[1]/ul/li[1]/a
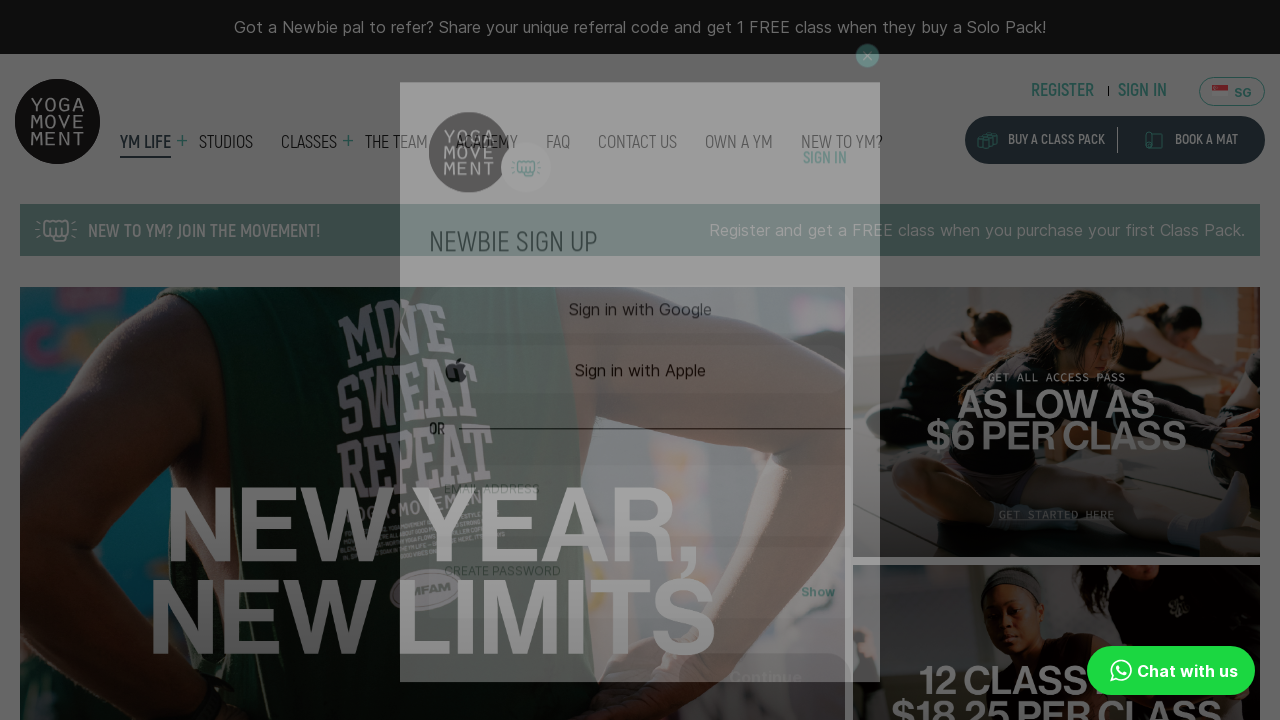

Filled email field with 'testuser348@yopmail.com' on input[name='email']
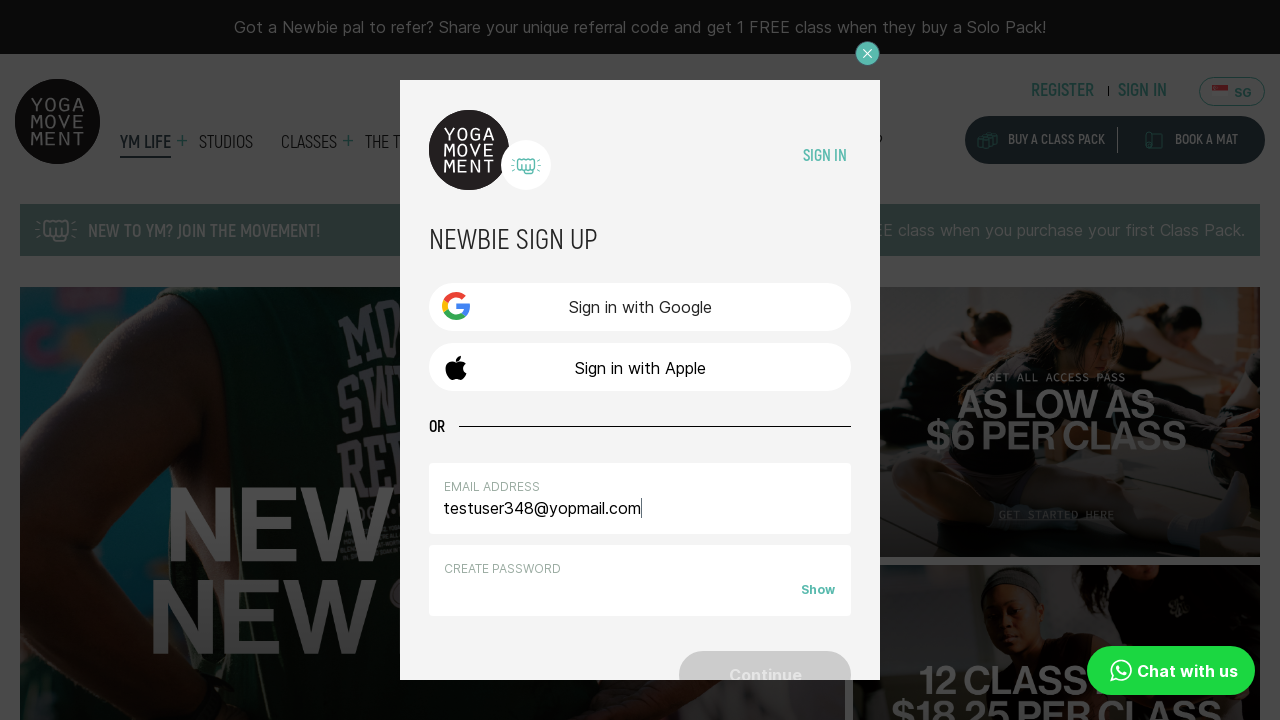

Filled password field with 'TestPass456' on input[name='password']
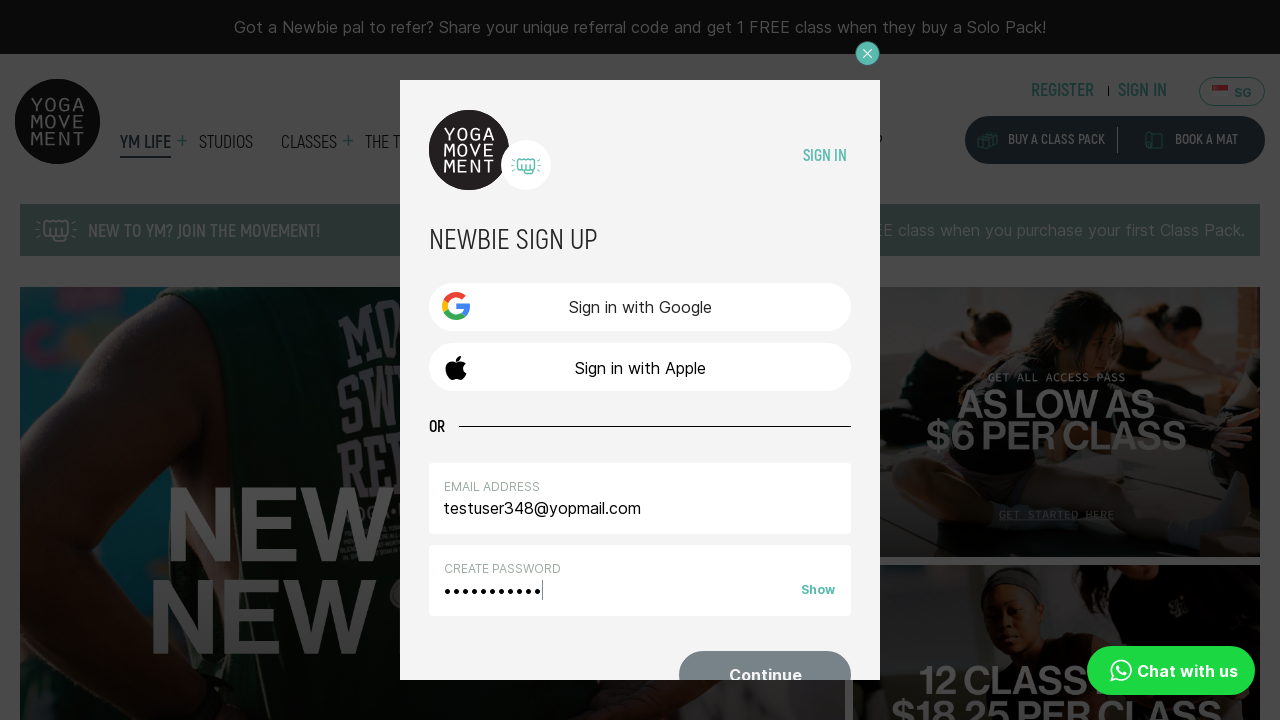

Pressed Enter to submit login form on input[name='password']
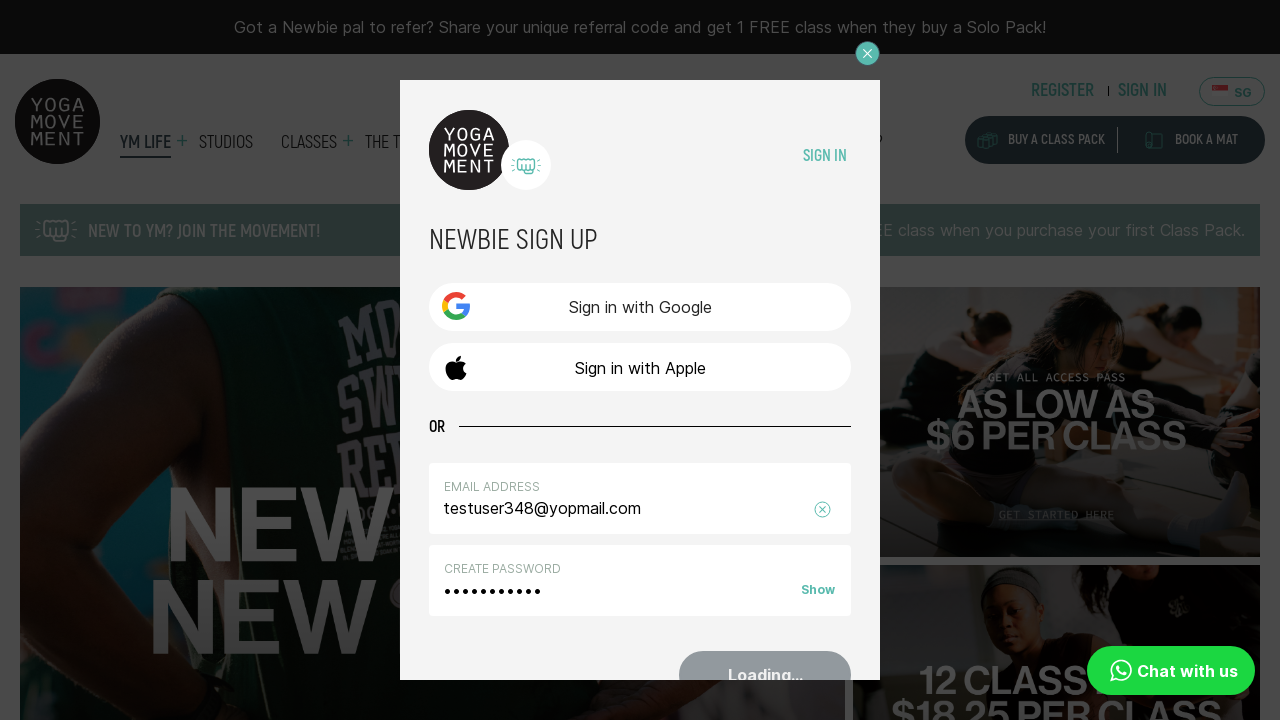

Registration form loaded with firstname field visible
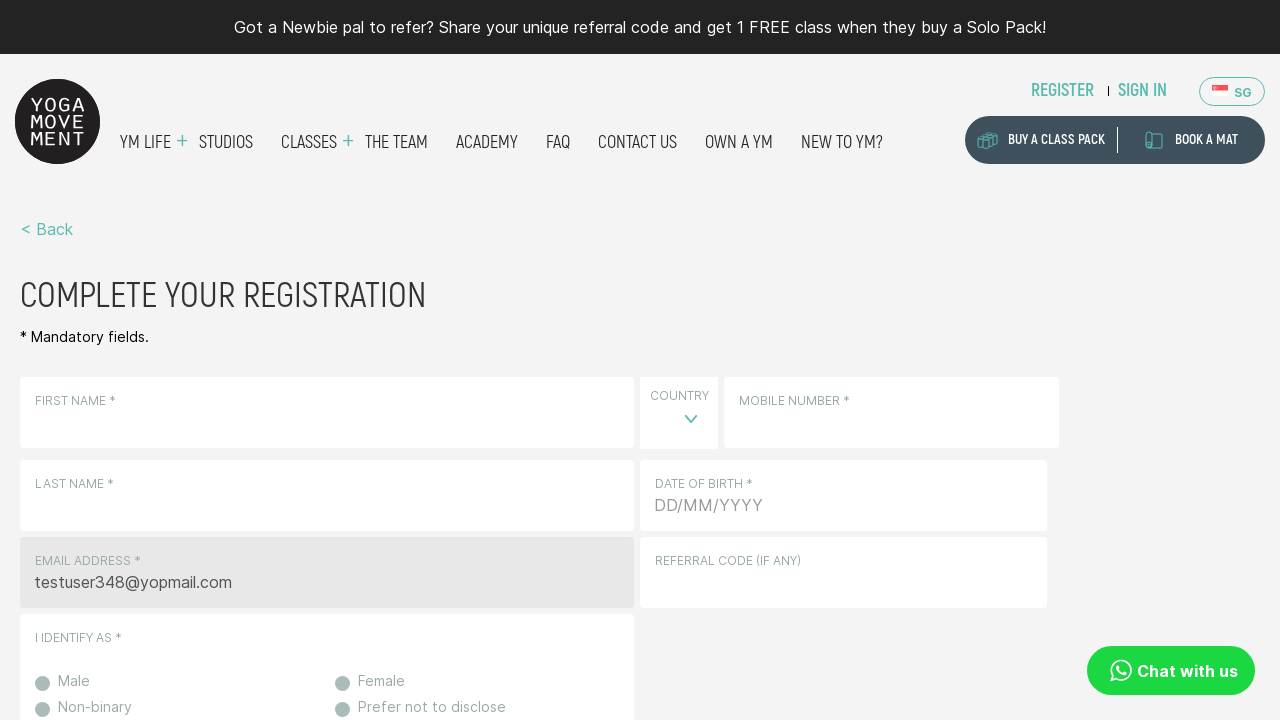

Filled firstname field with 'John' on input[name='firstname']
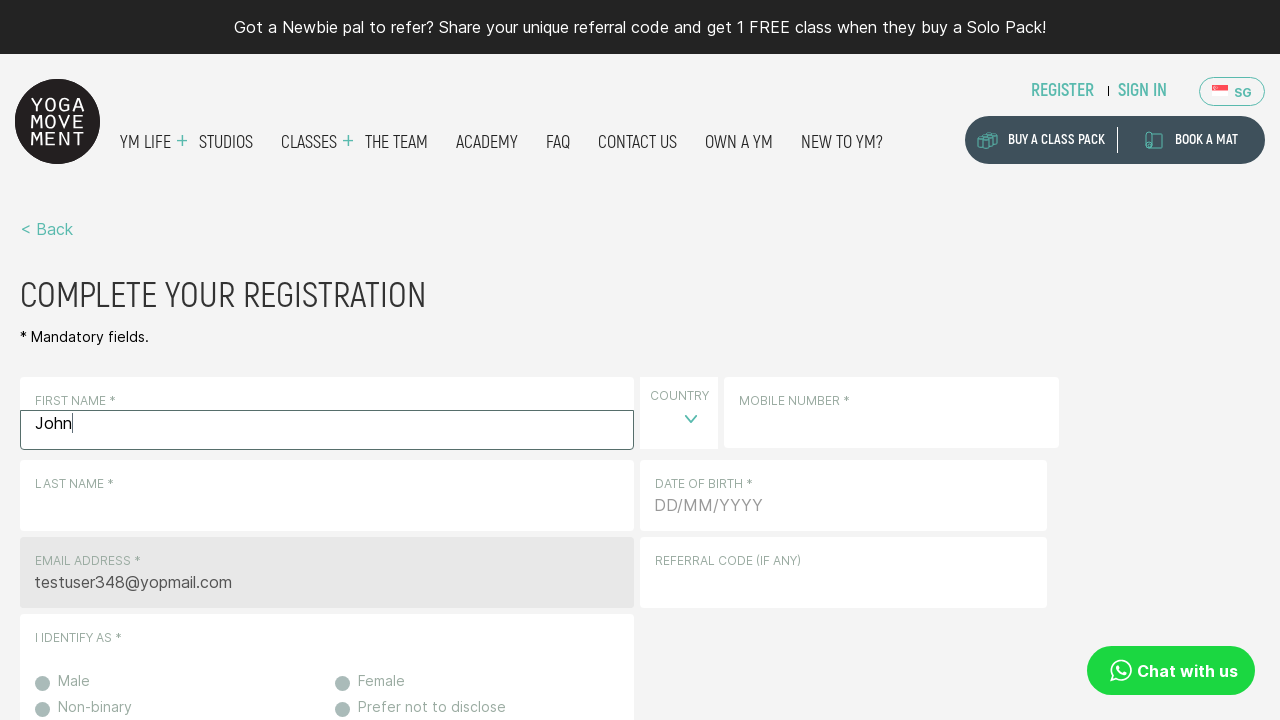

Filled lastname field with 'Smith' on xpath=/html/body/div/div/div[2]/div/div/div/div/div/main/form/div/div[2]/div[1]/
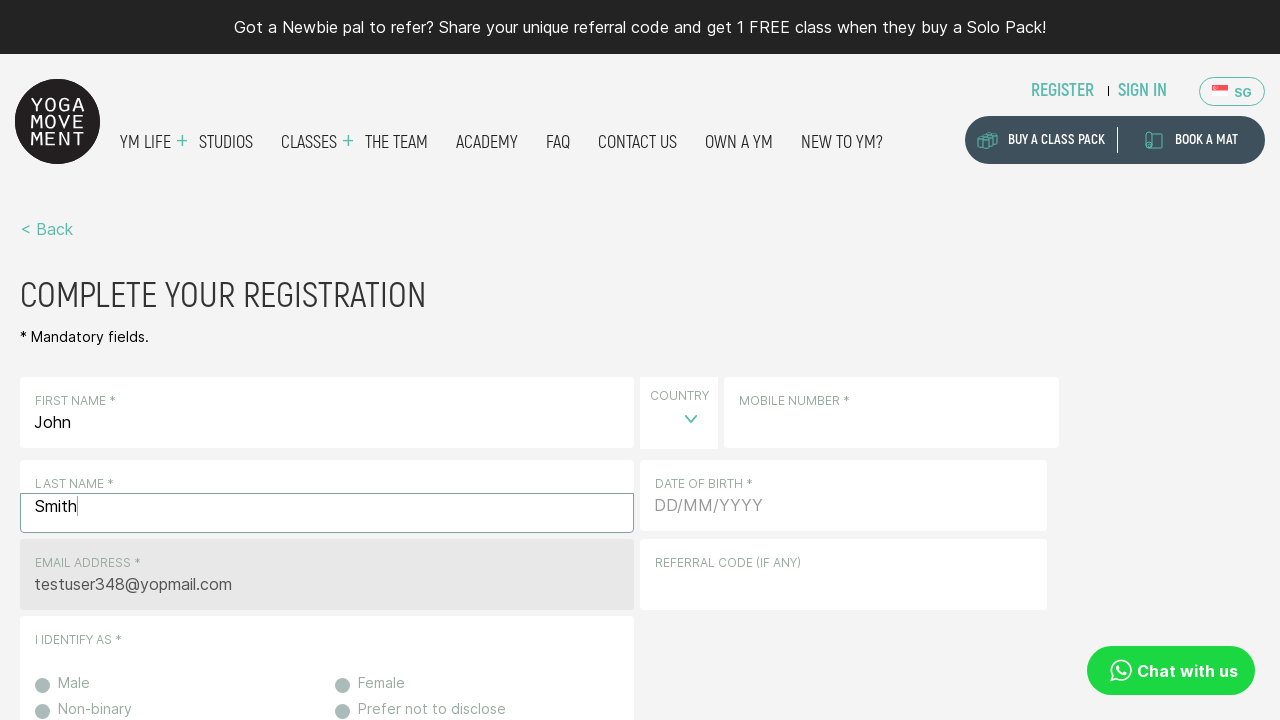

Selected Female gender option at (342, 685) on xpath=/html/body/div/div/div[2]/div/div/div/div/div/main/form/div/div[4]/div/div
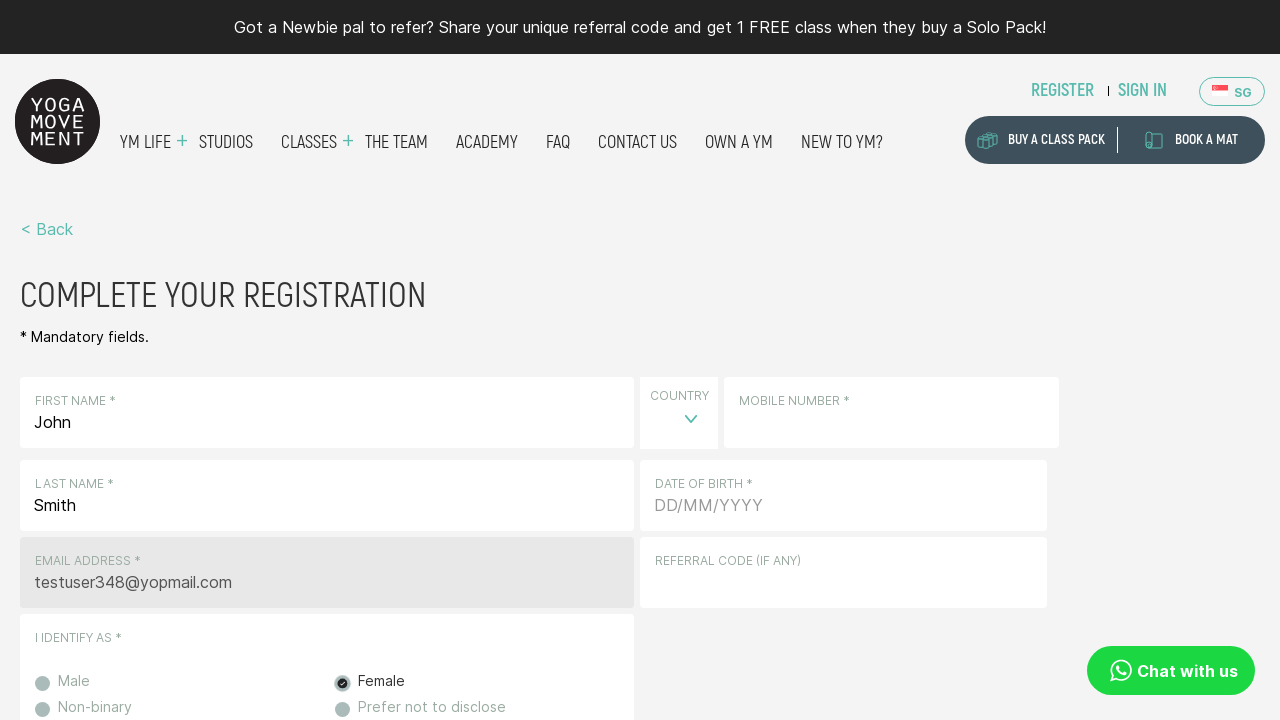

Opened country dropdown at (679, 413) on xpath=/html/body/div/div/div[2]/div/div/div/div/div/main/form/div/div[1]/div[3]/
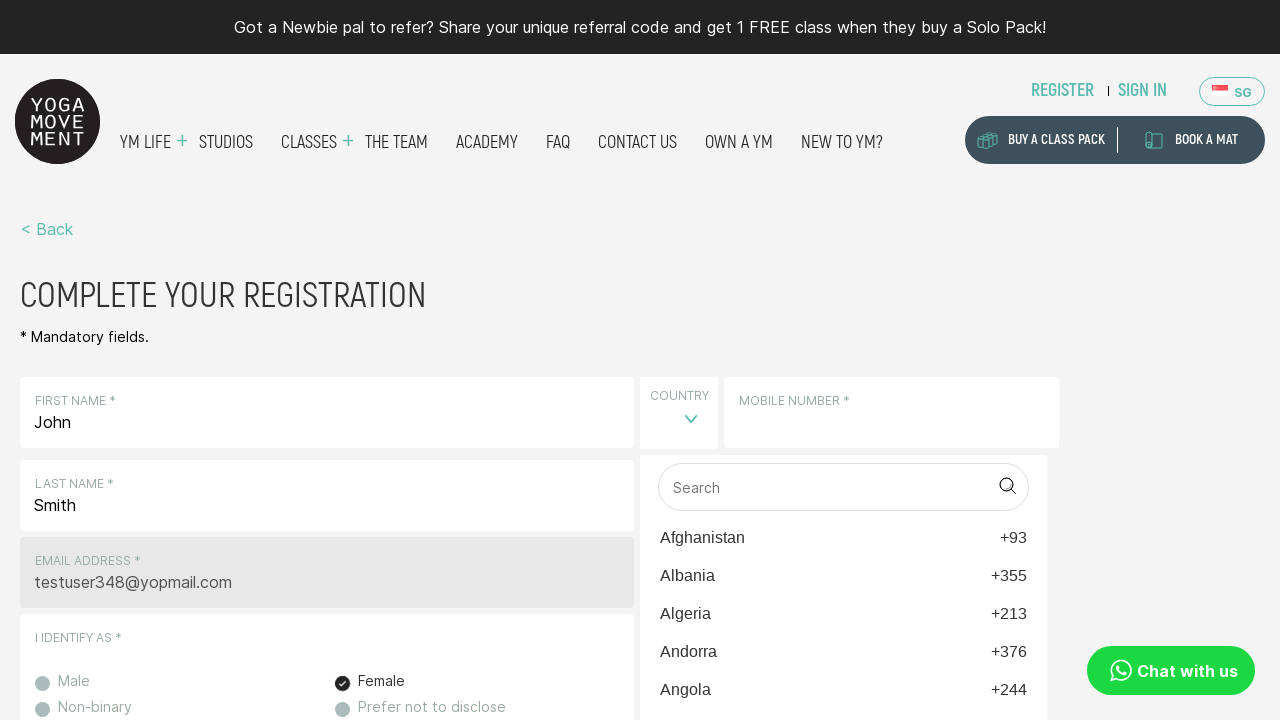

Typed 'Myanmar' in country search field on xpath=/html/body/div/div/div[2]/div/div/div/div/div/main/form/div/div[1]/div[3]/
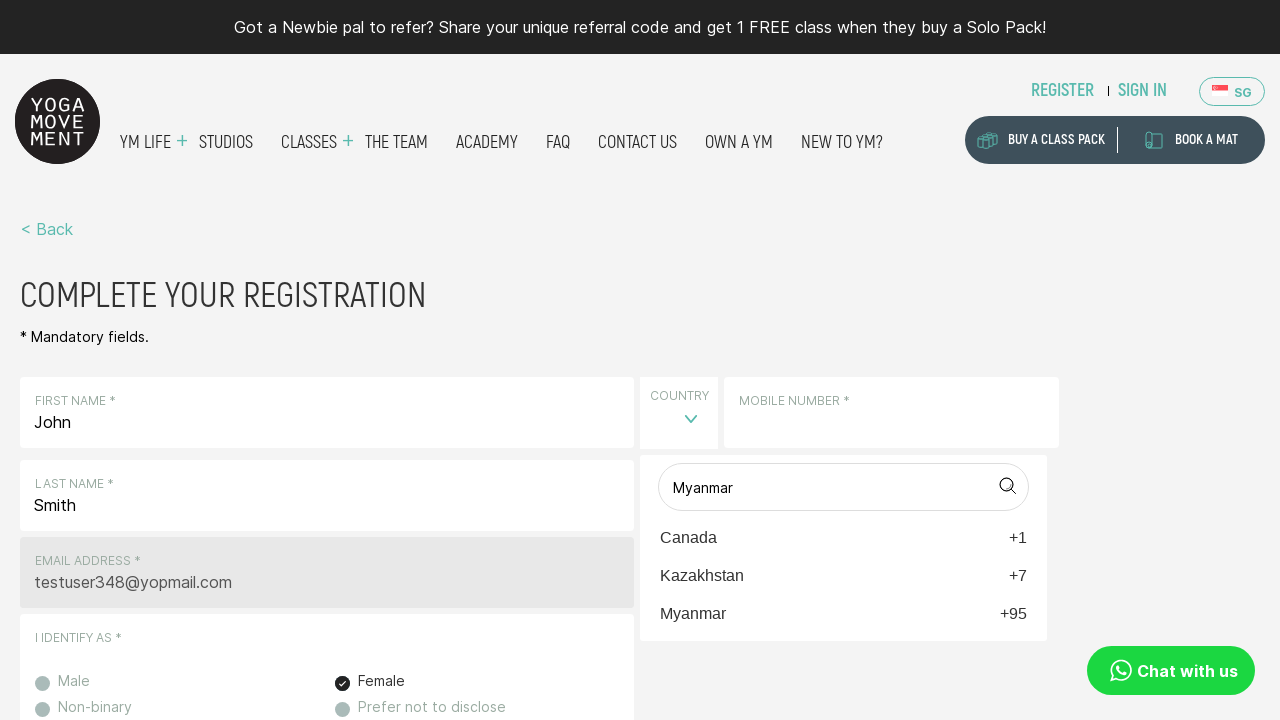

Selected Myanmar from country dropdown at (844, 614) on xpath=/html/body/div/div/div[2]/div/div/div/div/div/main/form/div/div[1]/div[3]/
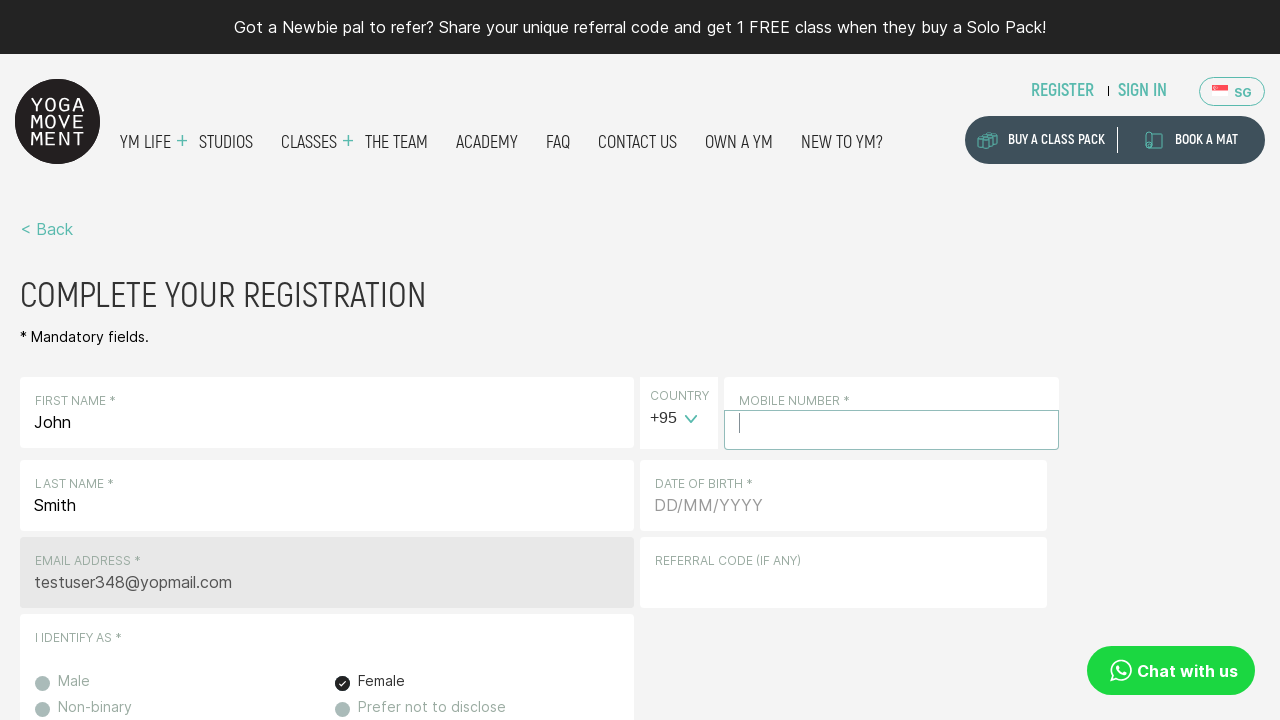

Filled mobile number field with '9876543210' on input[name='mobile']
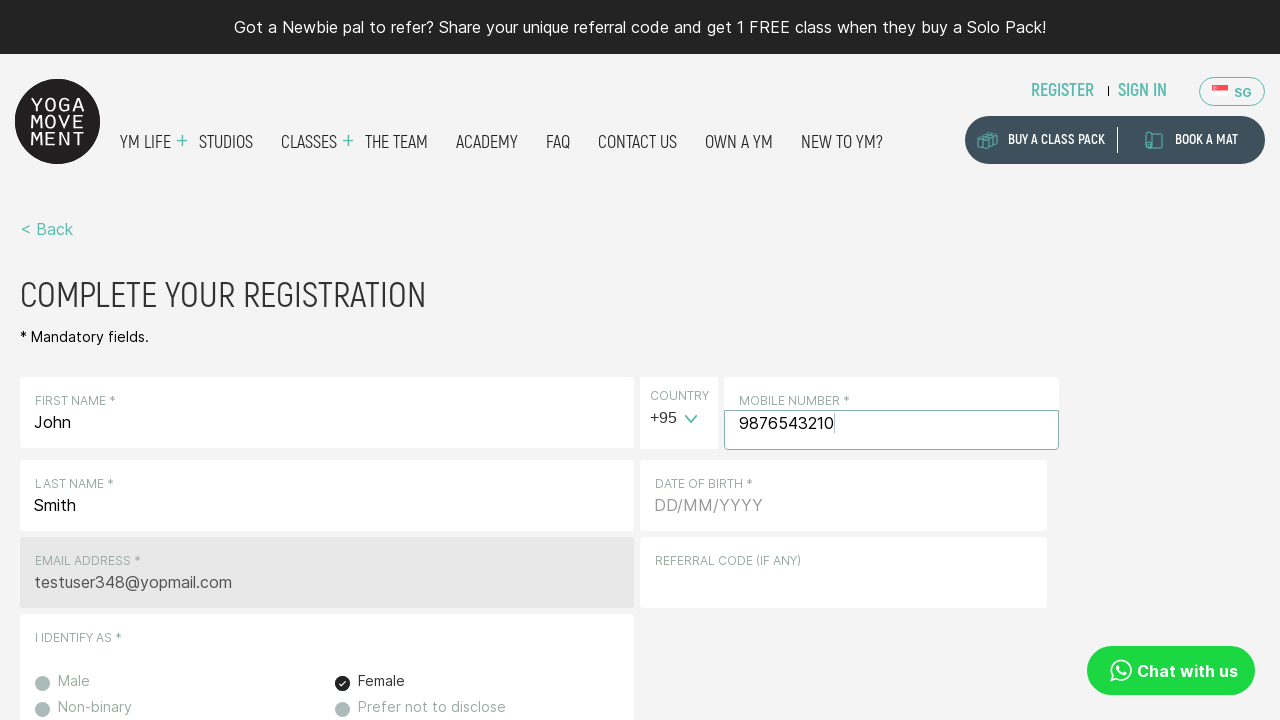

Clicked on date of birth field at (844, 512) on #dob
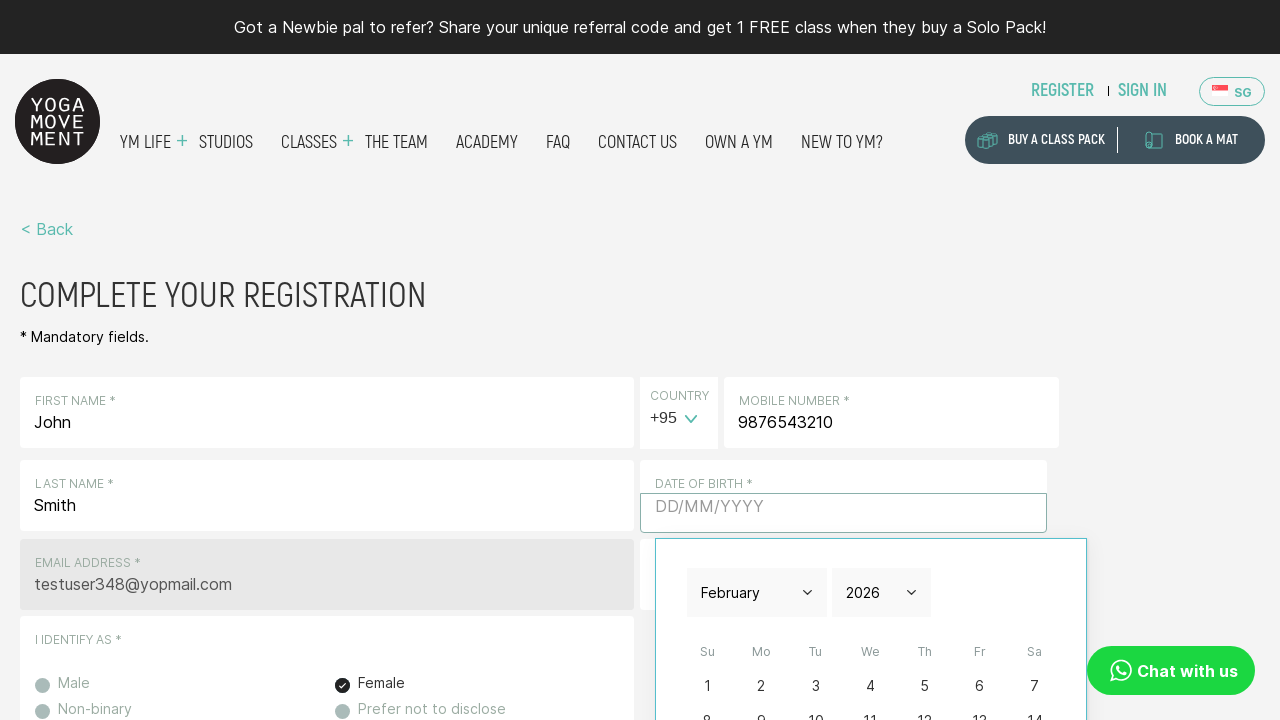

Selected year 1998 from date of birth picker on xpath=/html/body/div/div/div[2]/div/div/div/div/div/main/form/div/div[2]/div[2]/
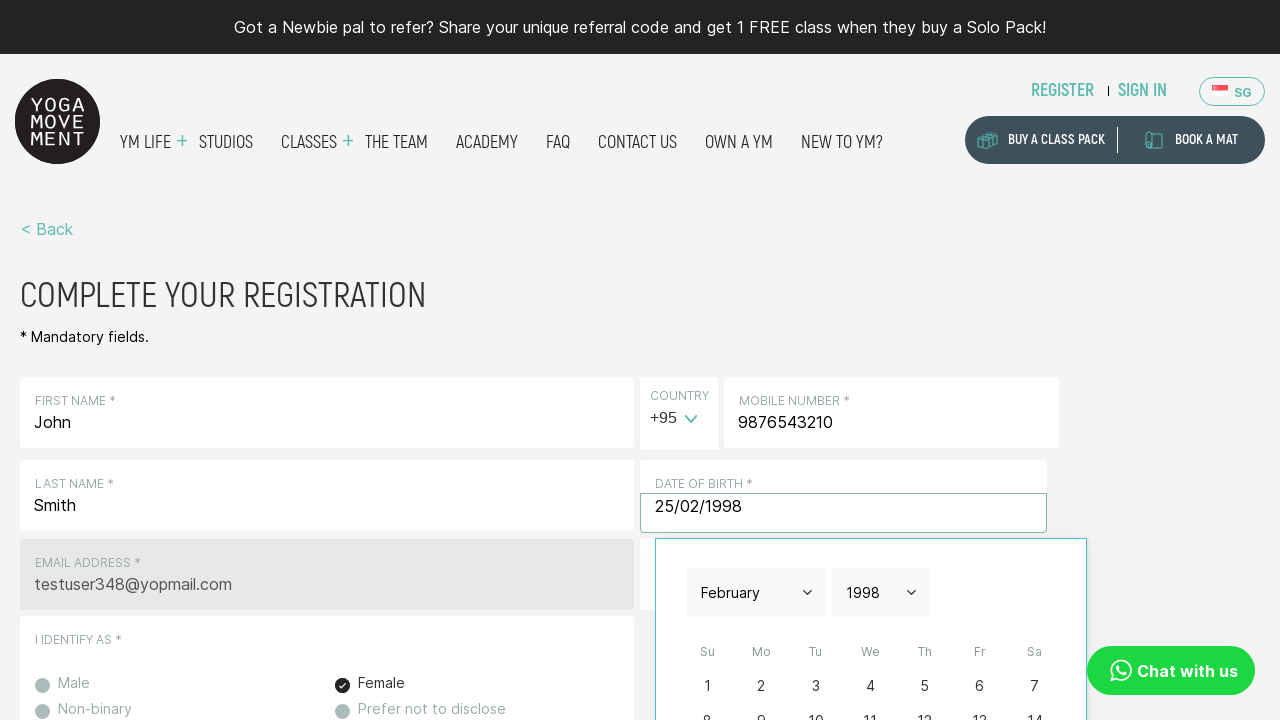

Selected month 10 (October) from date of birth picker on xpath=/html/body/div/div/div[2]/div/div/div/div/div/main/form/div/div[2]/div[2]/
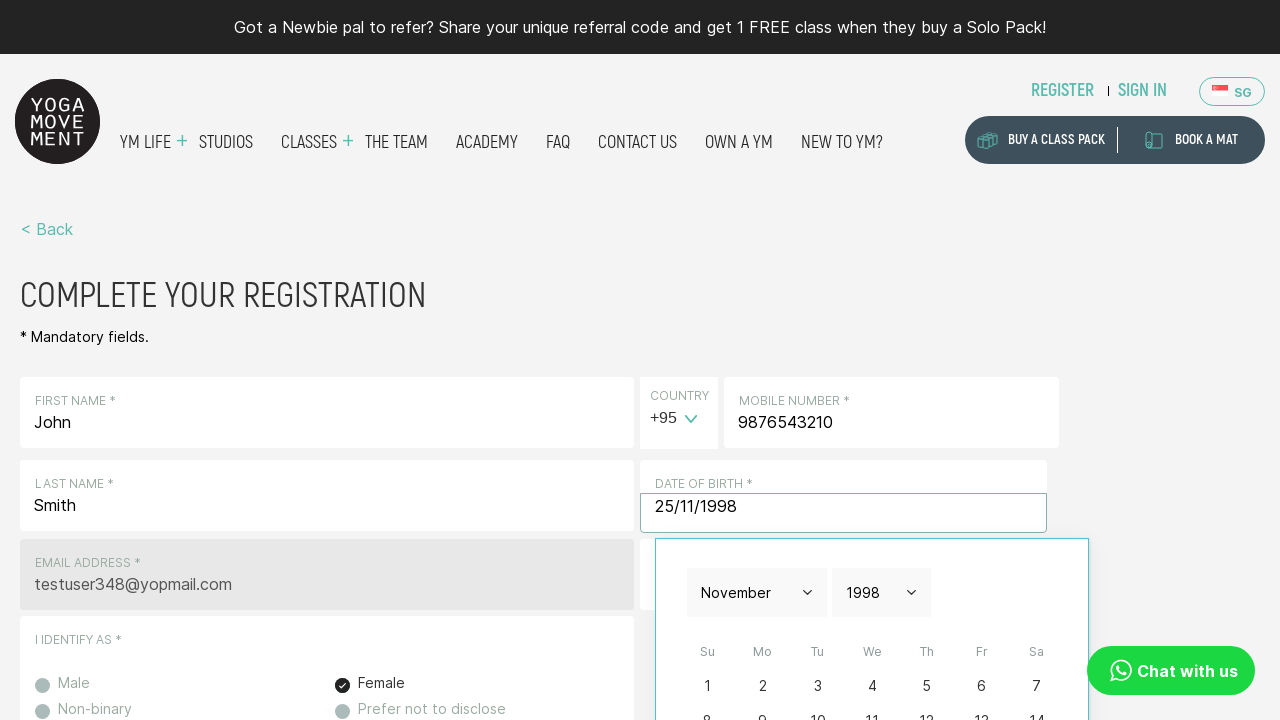

Selected day 4 from date of birth picker at (872, 685) on xpath=/html/body/div/div/div[2]/div/div/div/div/div/main/form/div/div[2]/div[2]/
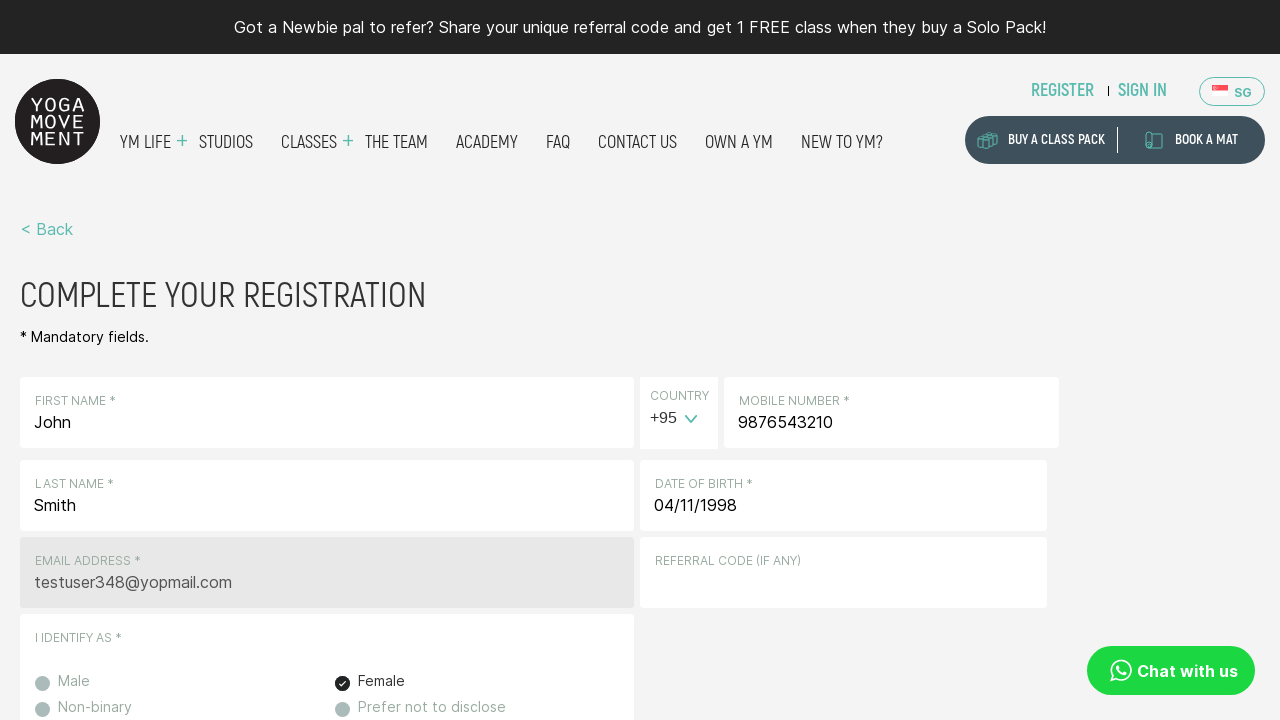

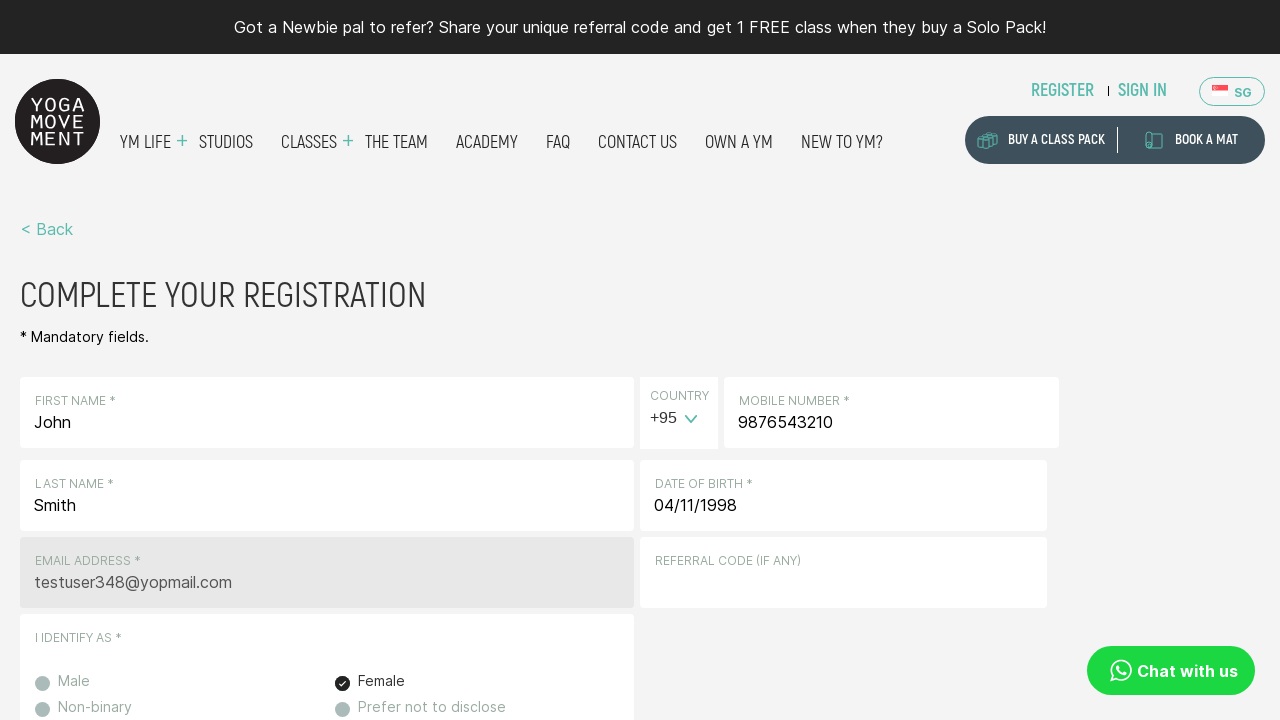